Tests drag and drop functionality by dragging a draggable element into a droppable target area

Starting URL: http://jqueryui.com/resources/demos/droppable/default.html

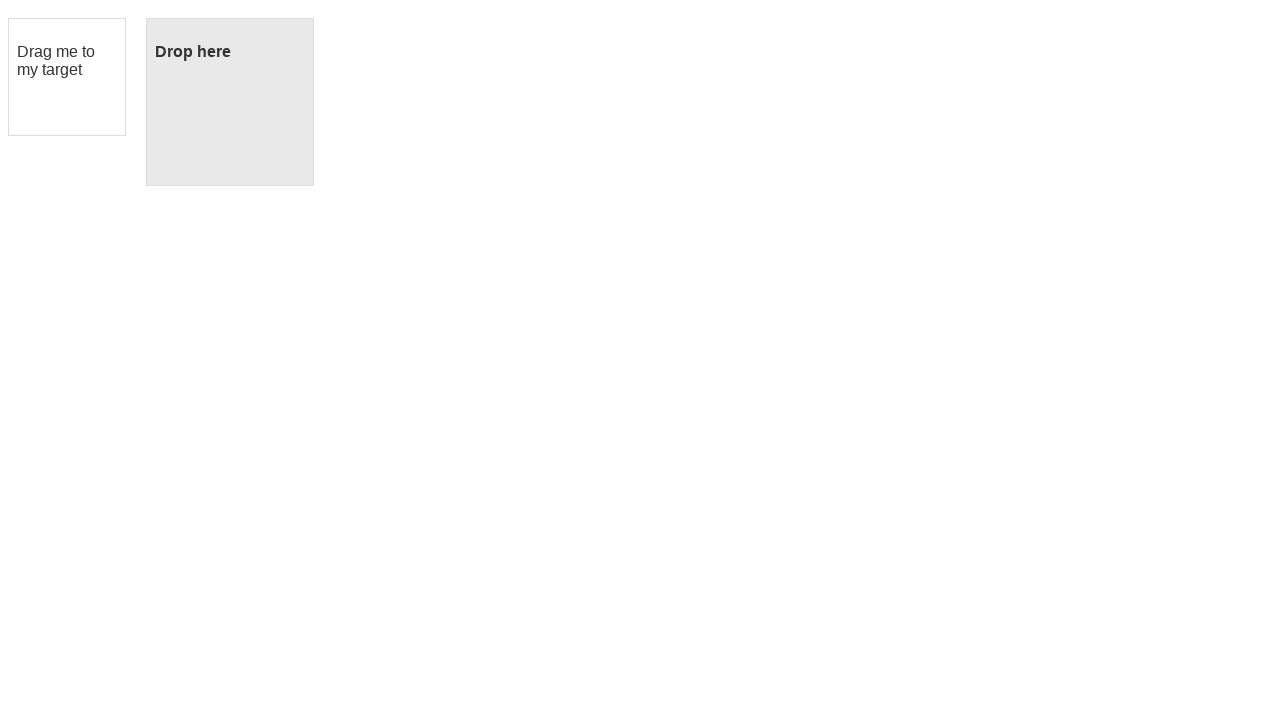

Verified initial drop target message 'Drop here' is visible
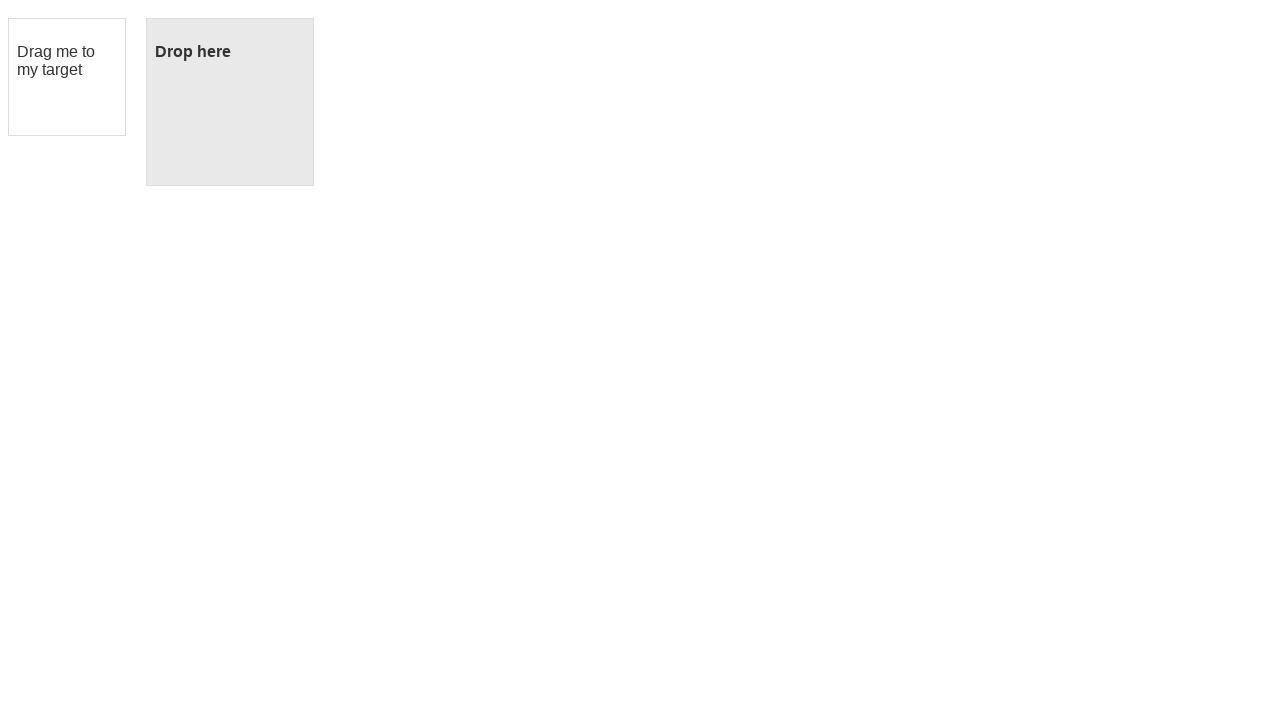

Dragged the draggable element into the droppable target area at (230, 102)
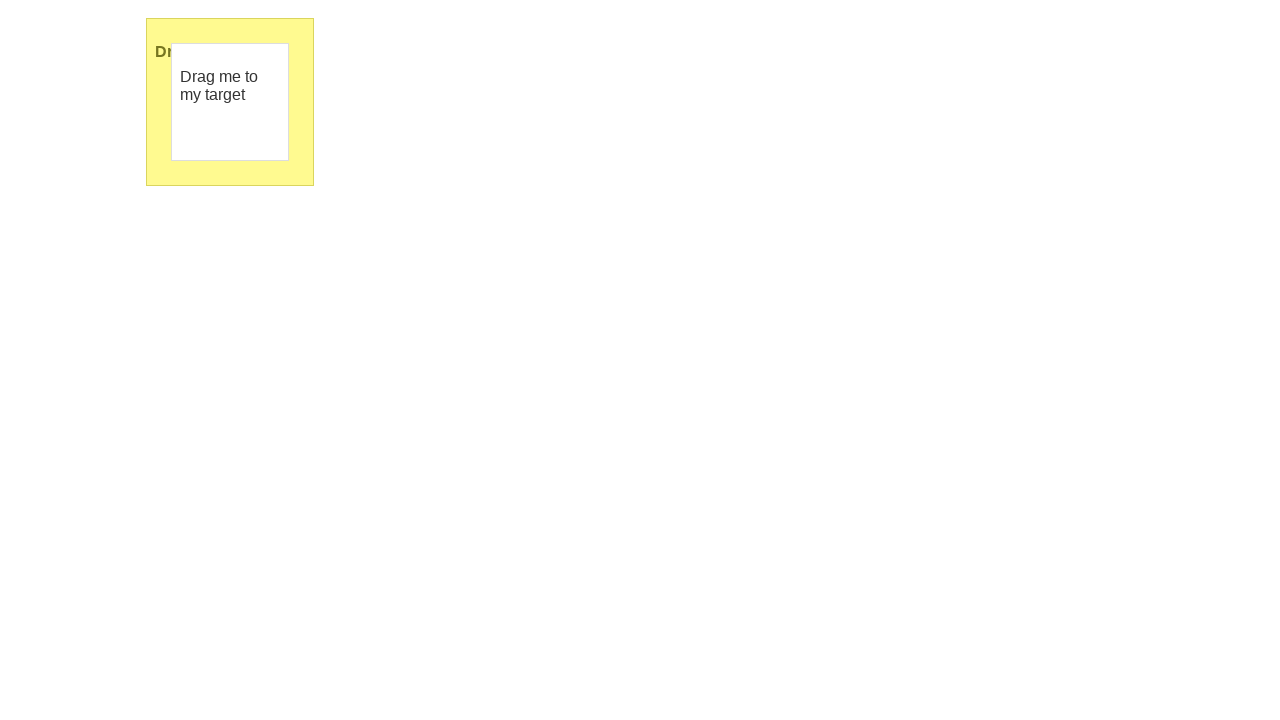

Verified dropped message 'Dropped!' is now displayed in the drop target
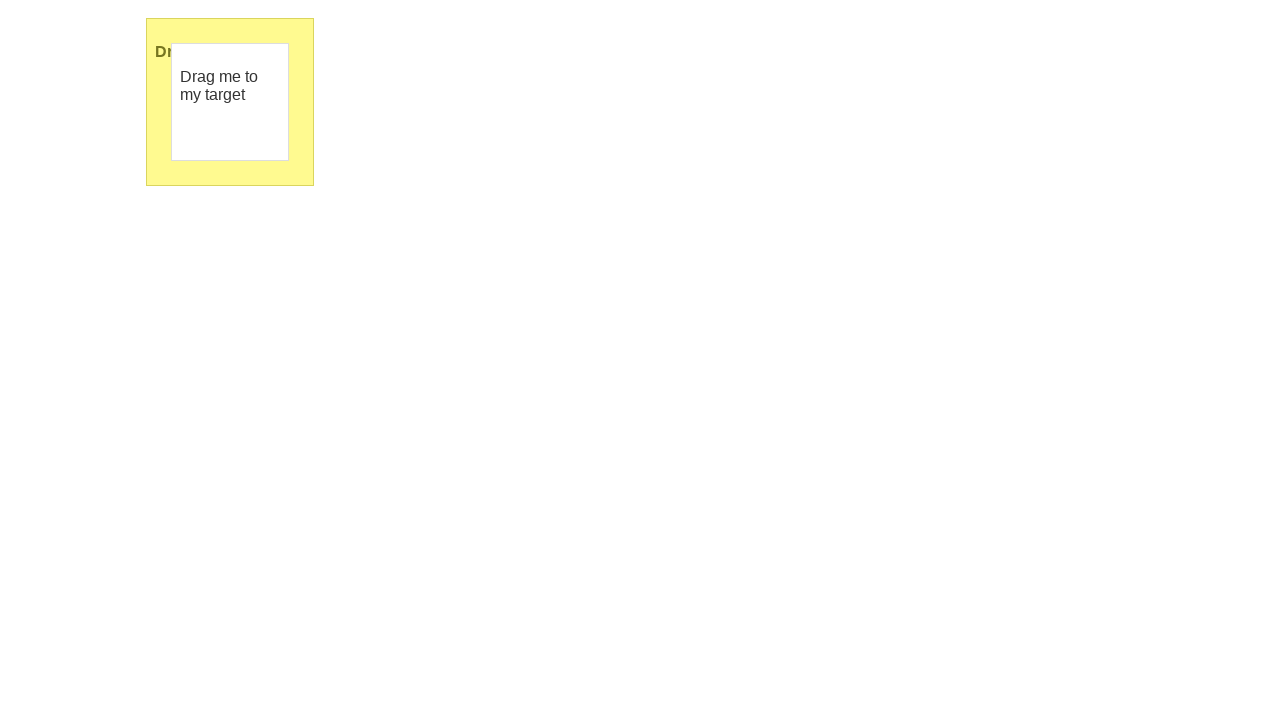

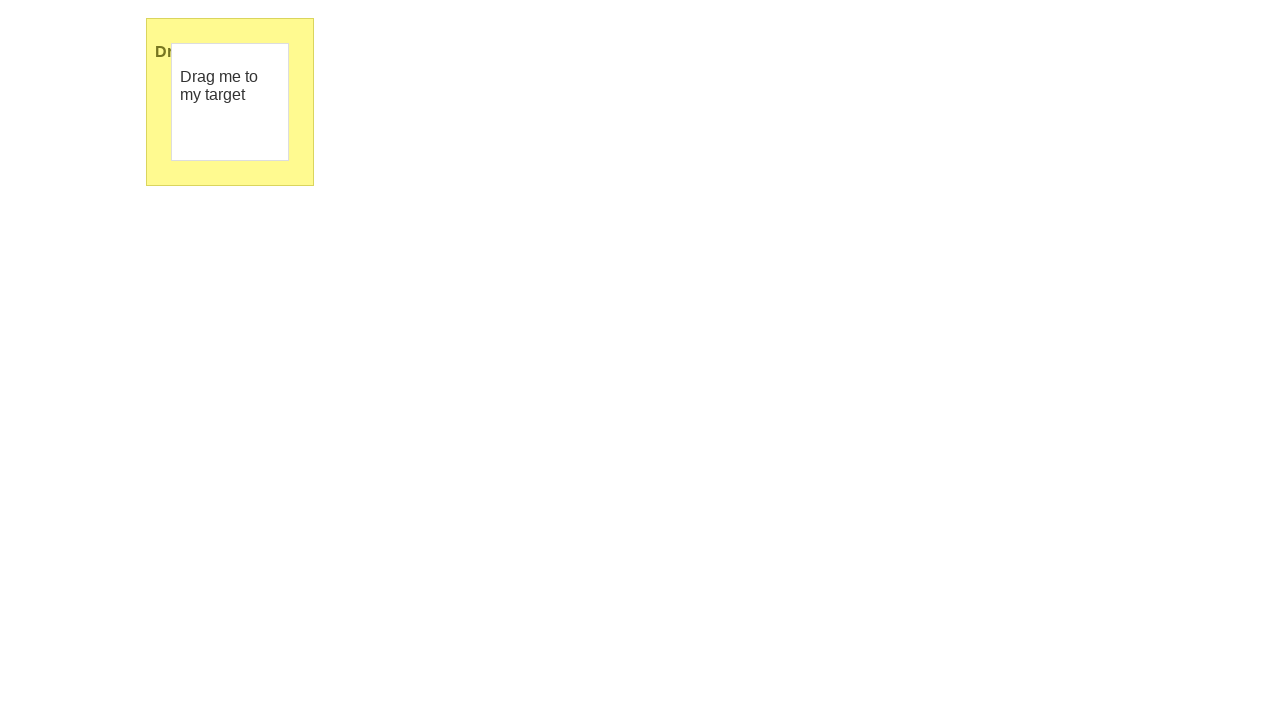